Tests W3Schools Try It editor by switching to iframe, executing JavaScript function, and highlighting a submit button element

Starting URL: https://www.w3schools.com/jsref/tryit.asp?filename=tryjsref_submit_get

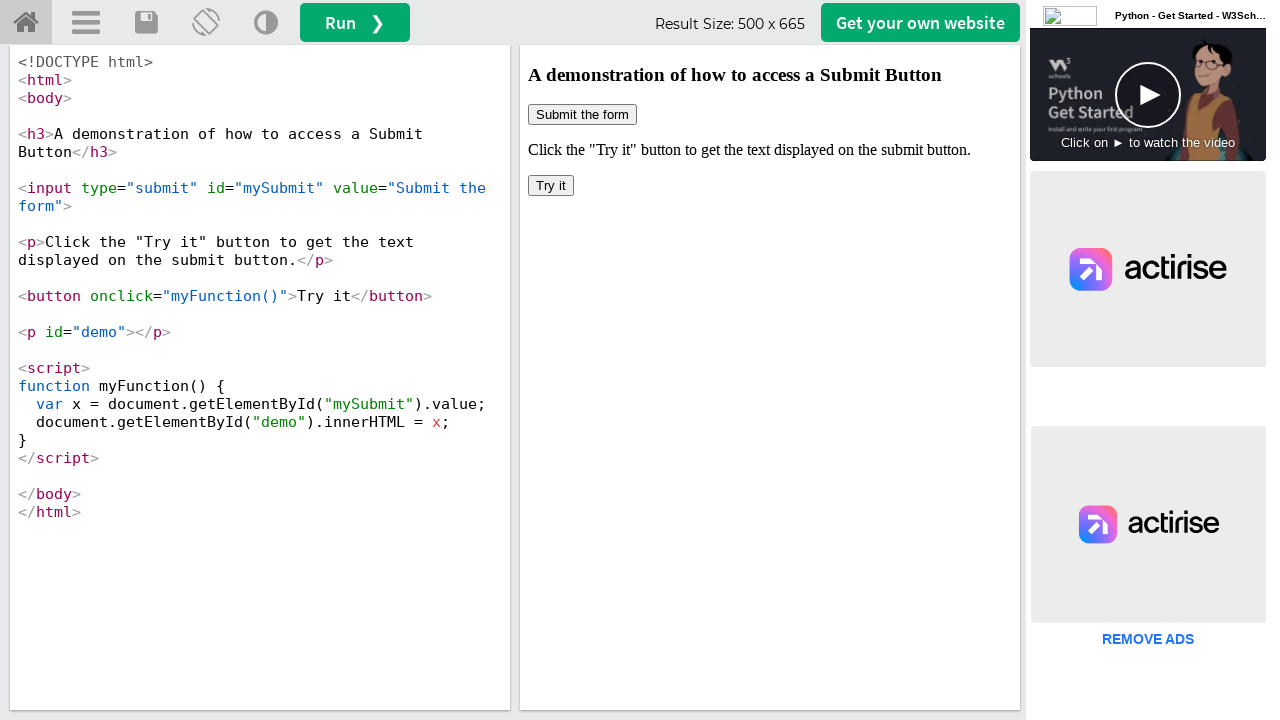

Located iframe with name 'iframeResult'
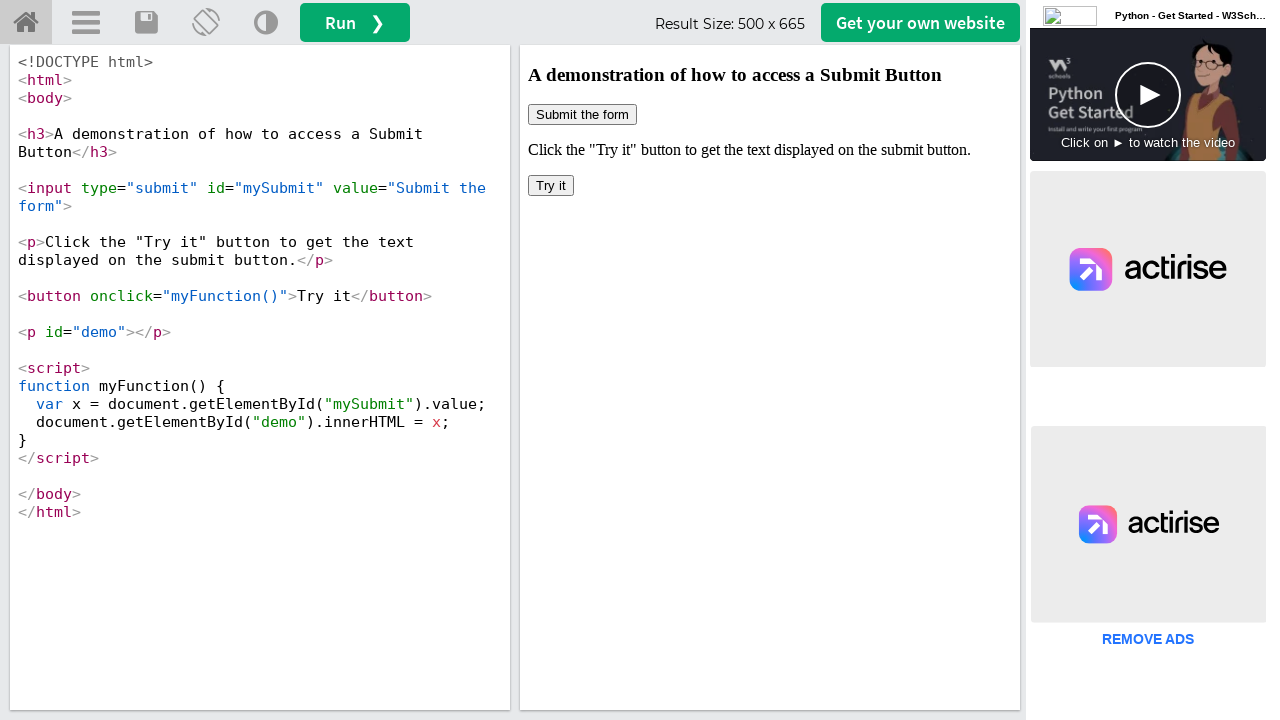

Executed JavaScript function in iframe context
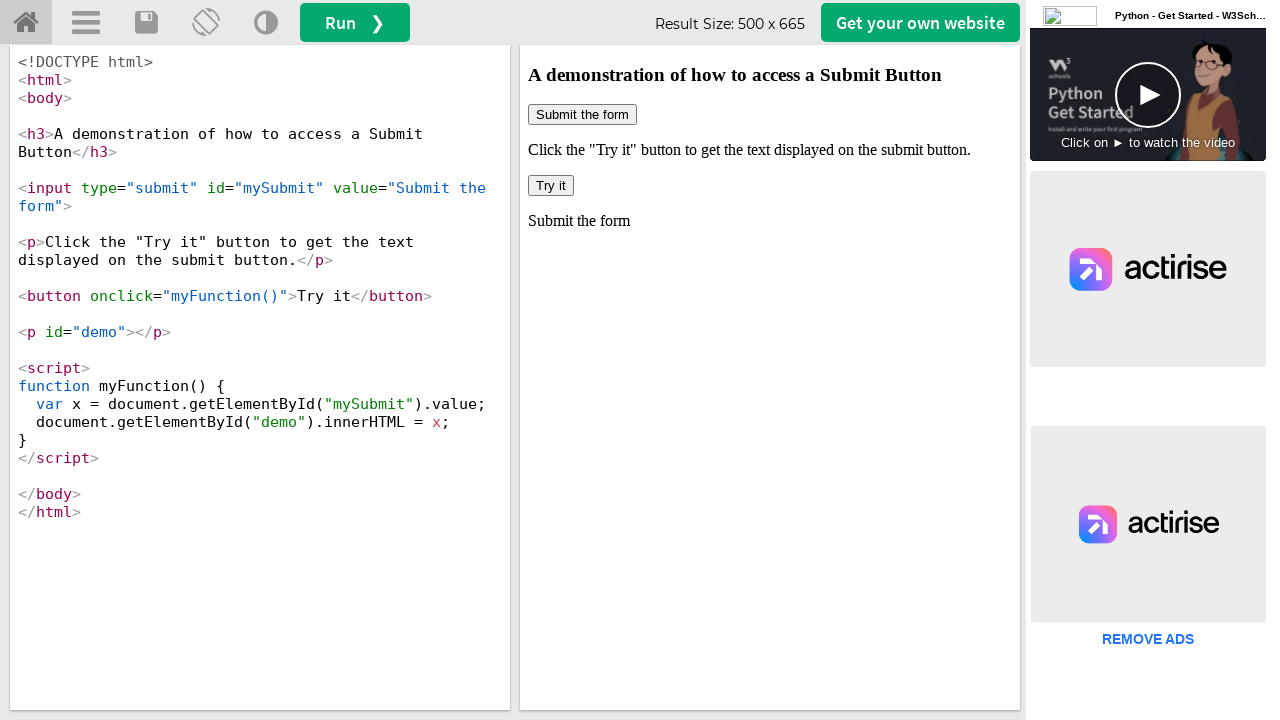

Applied red border styling to submit button element
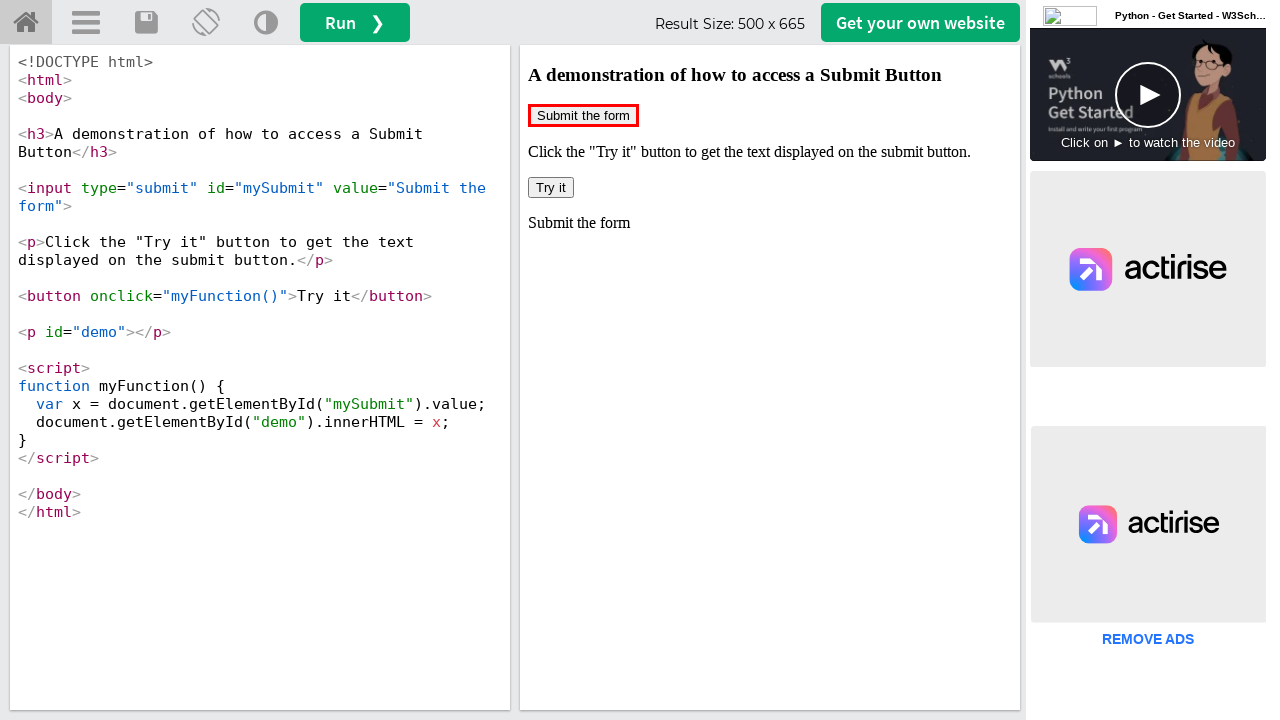

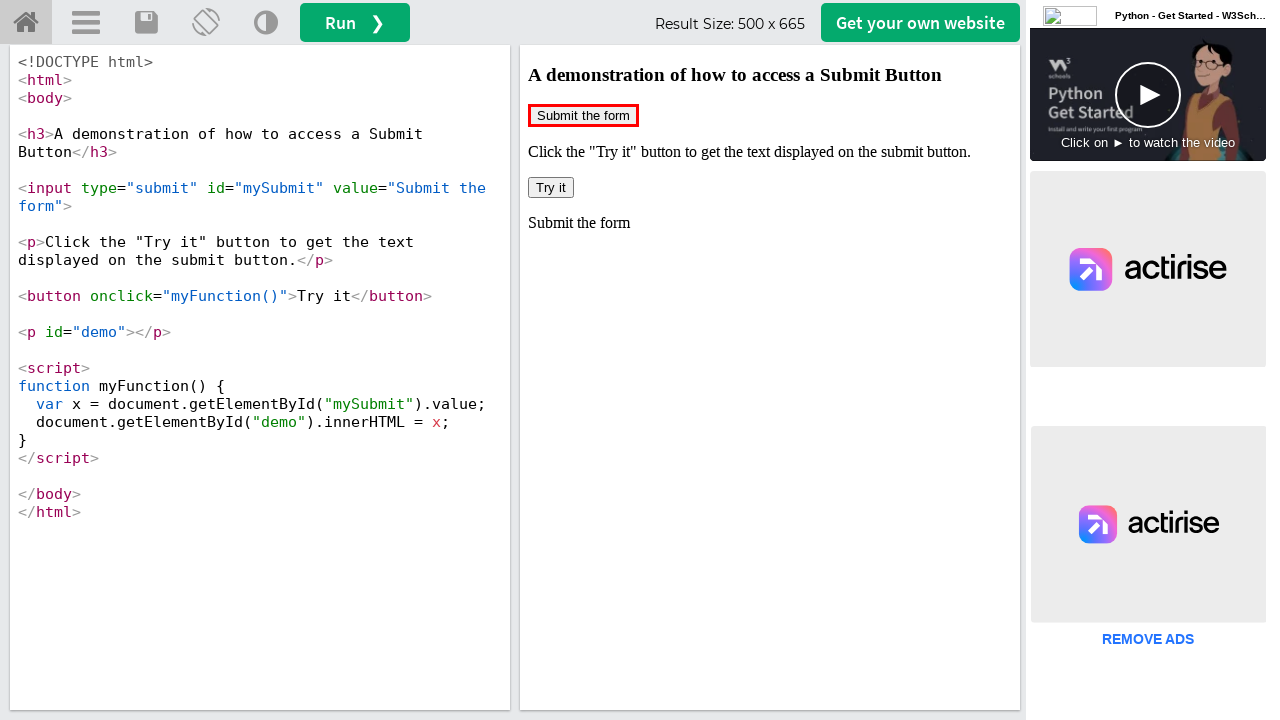